Tests various XPath locator strategies on VWO app login page by filling the username field using group index XPath

Starting URL: https://app.vwo.com

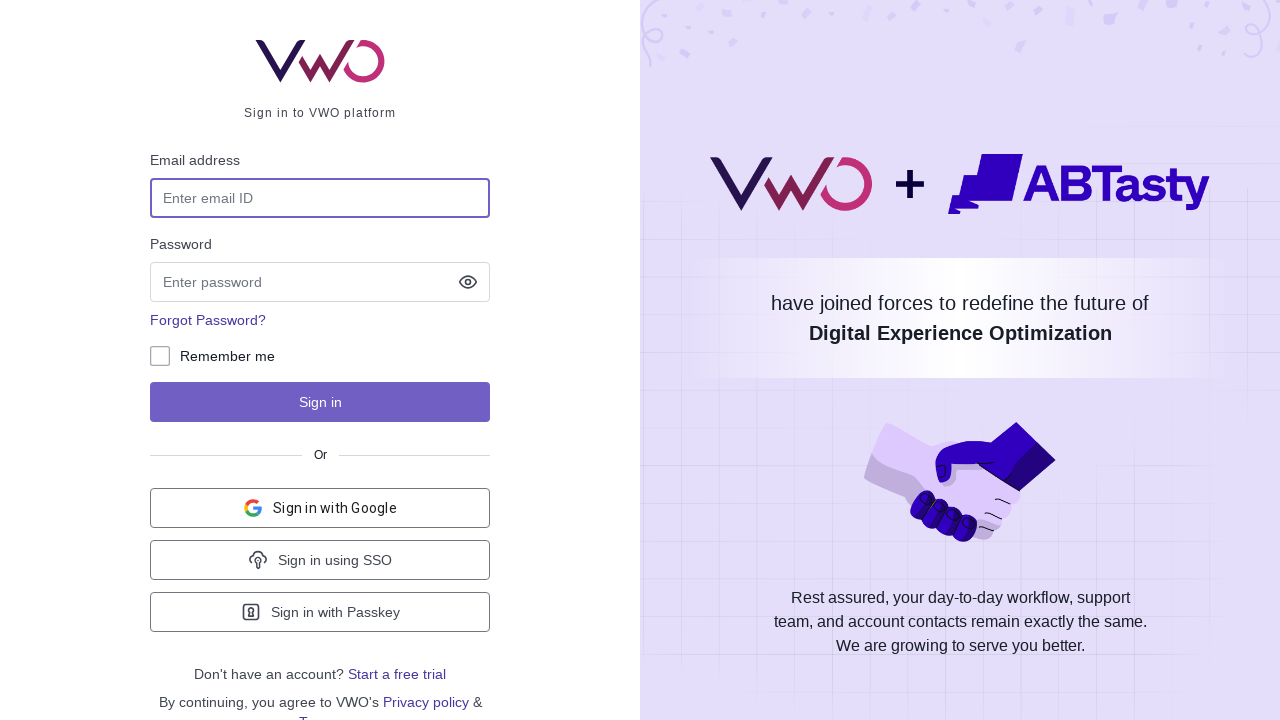

Filled username field with 'poojitha@gmail.com' using group index XPath selector on (//input)[1]
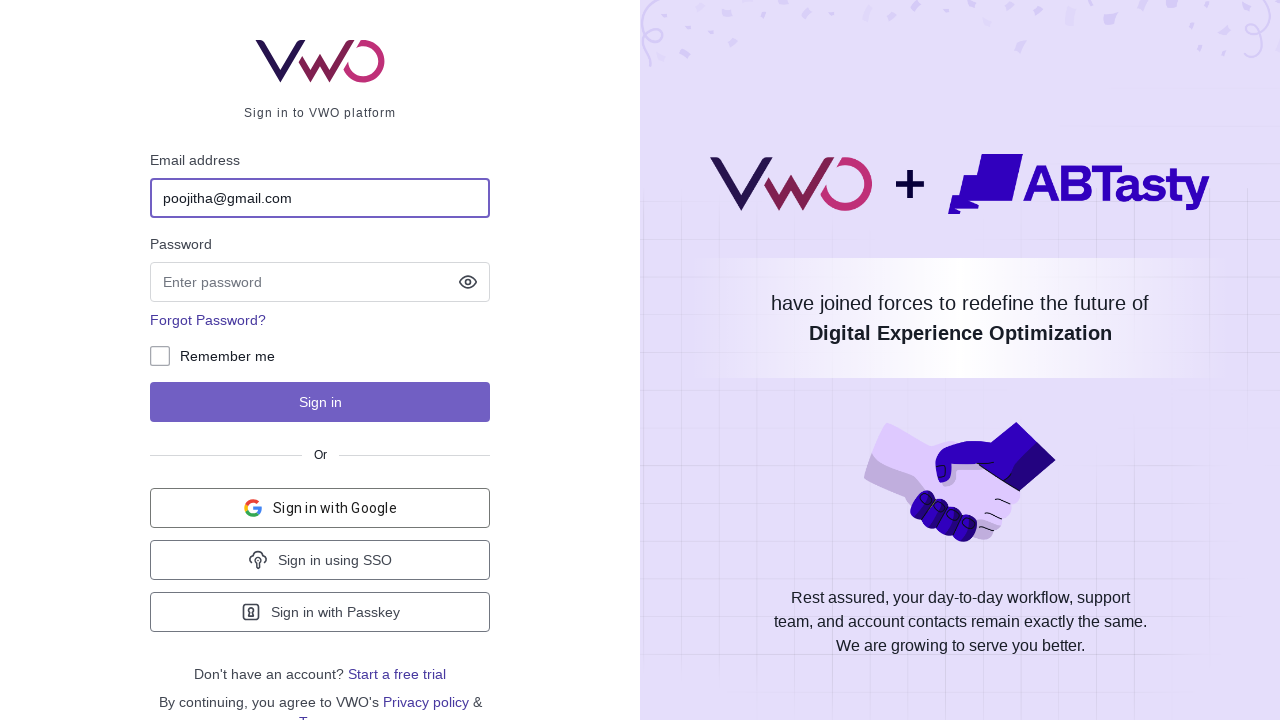

Waited for 3 seconds
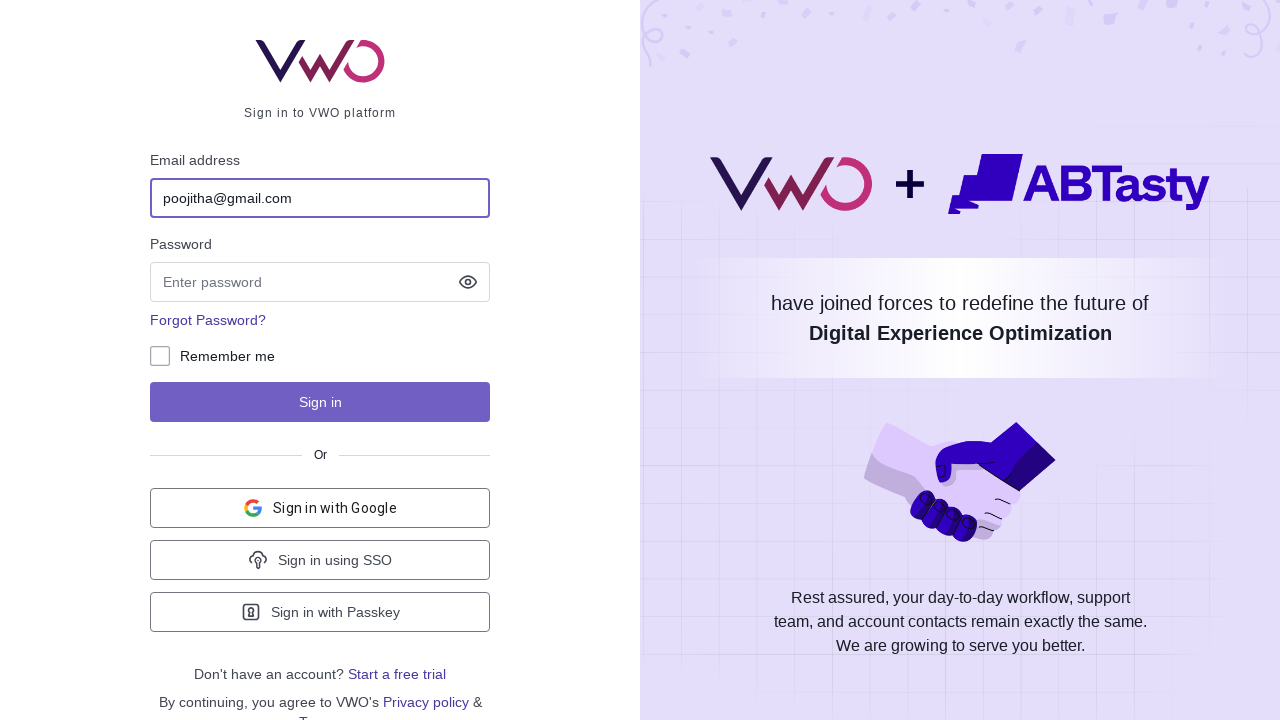

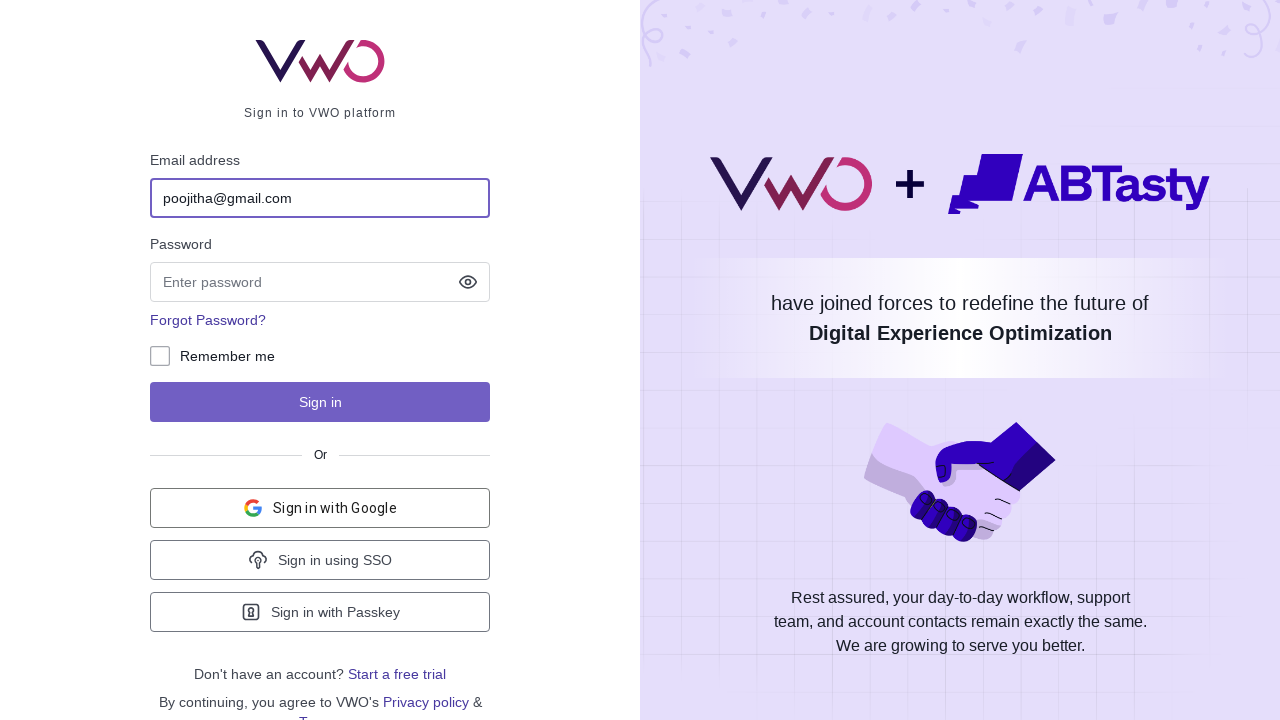